Tests mouse hover functionality by hovering over a dropdown button and then hovering over a dropdown menu item

Starting URL: https://testautomationpractice.blogspot.com/

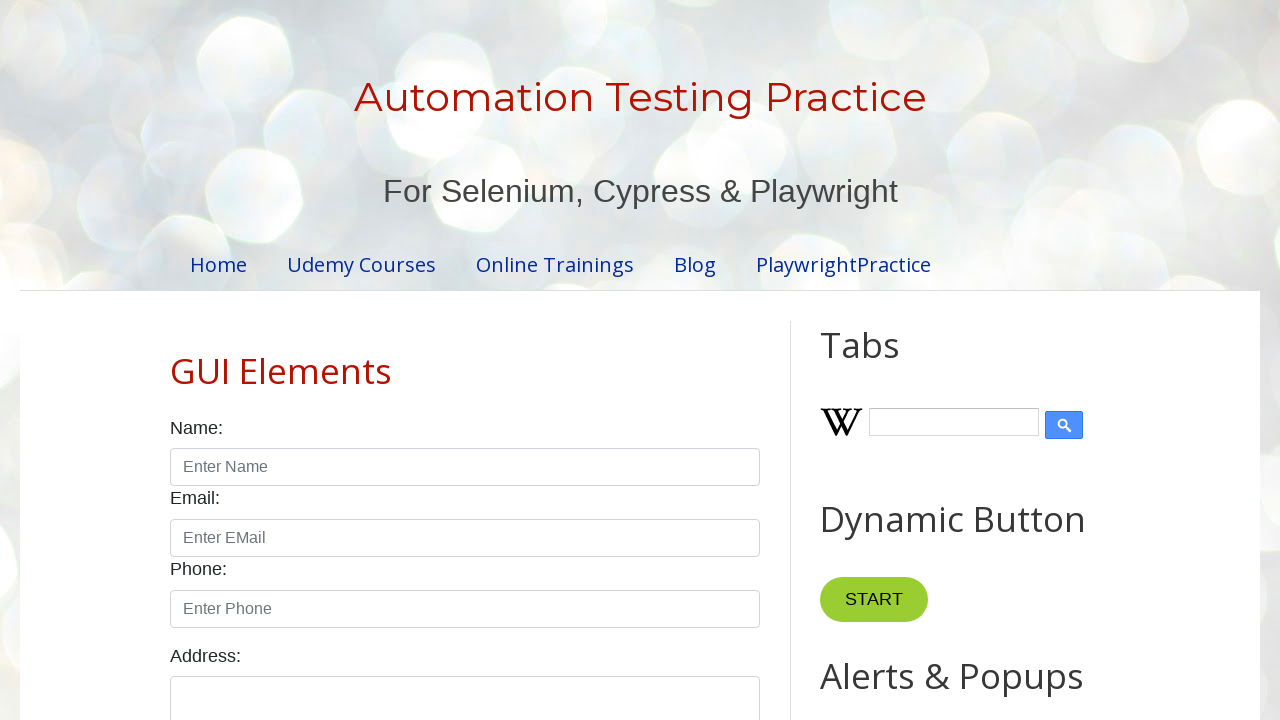

Hovered over the dropdown button at (868, 360) on .dropbtn
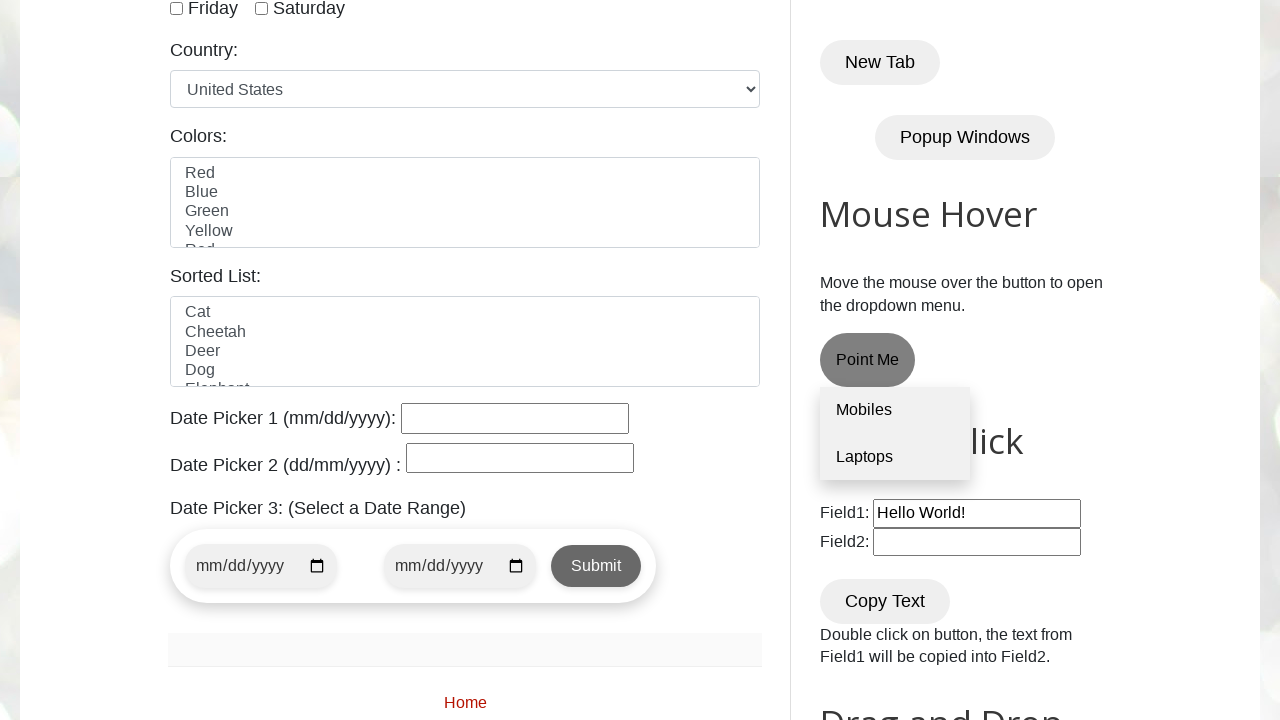

Hovered over the laptops option in dropdown menu at (895, 457) on .dropdown-content a:nth-child(2)
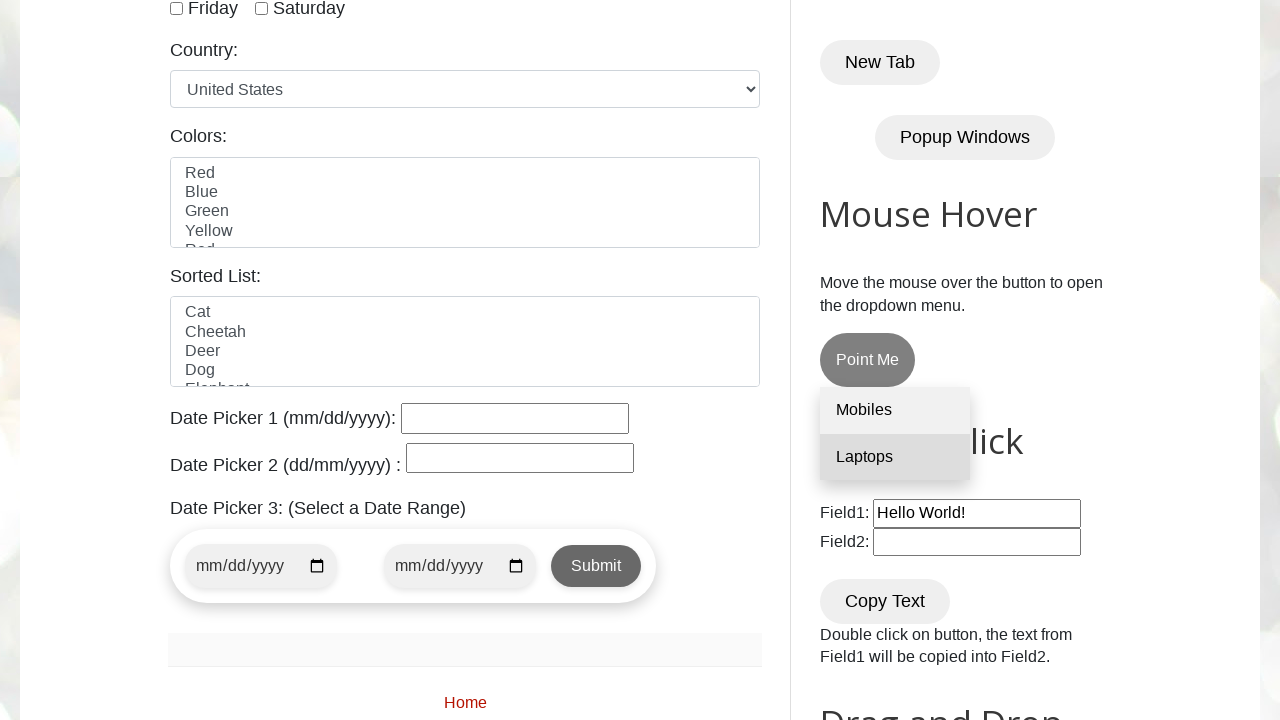

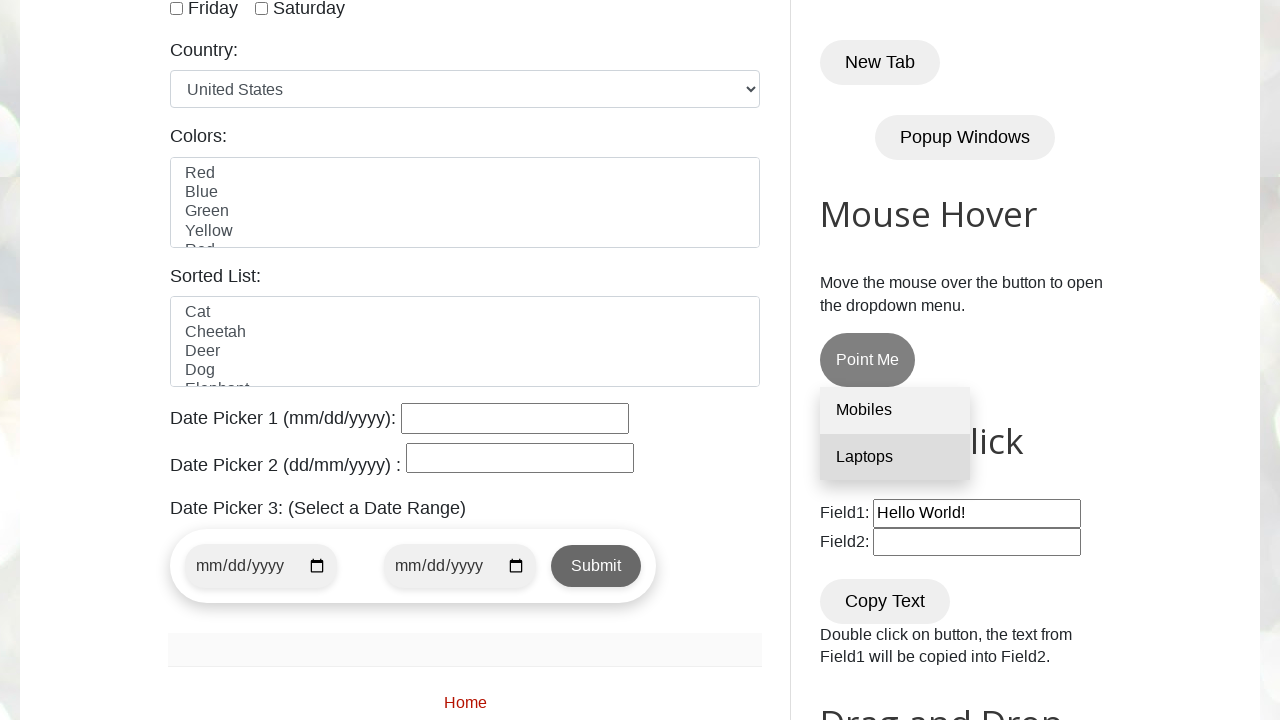